Tests registration form validation by submitting an empty form and verifying that all required field error messages are displayed.

Starting URL: https://alada.vn/tai-khoan/dang-ky.html

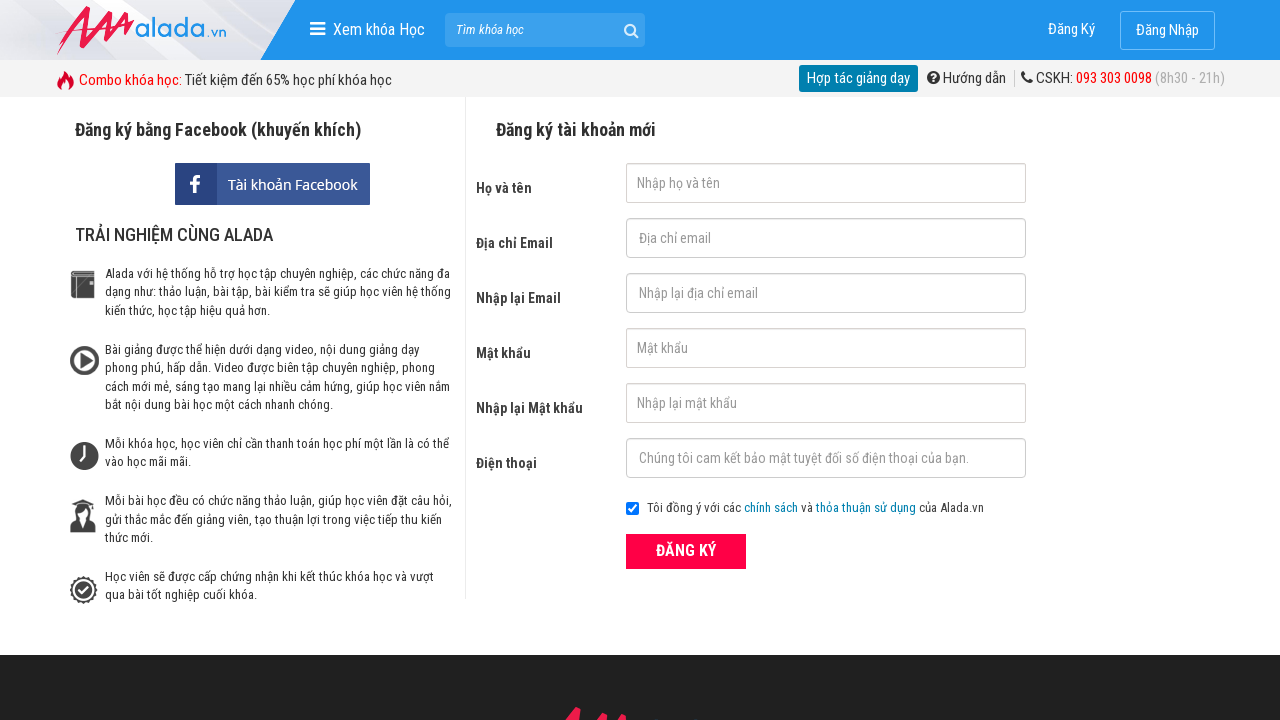

Clicked submit button without filling any fields at (686, 551) on button[type='submit']
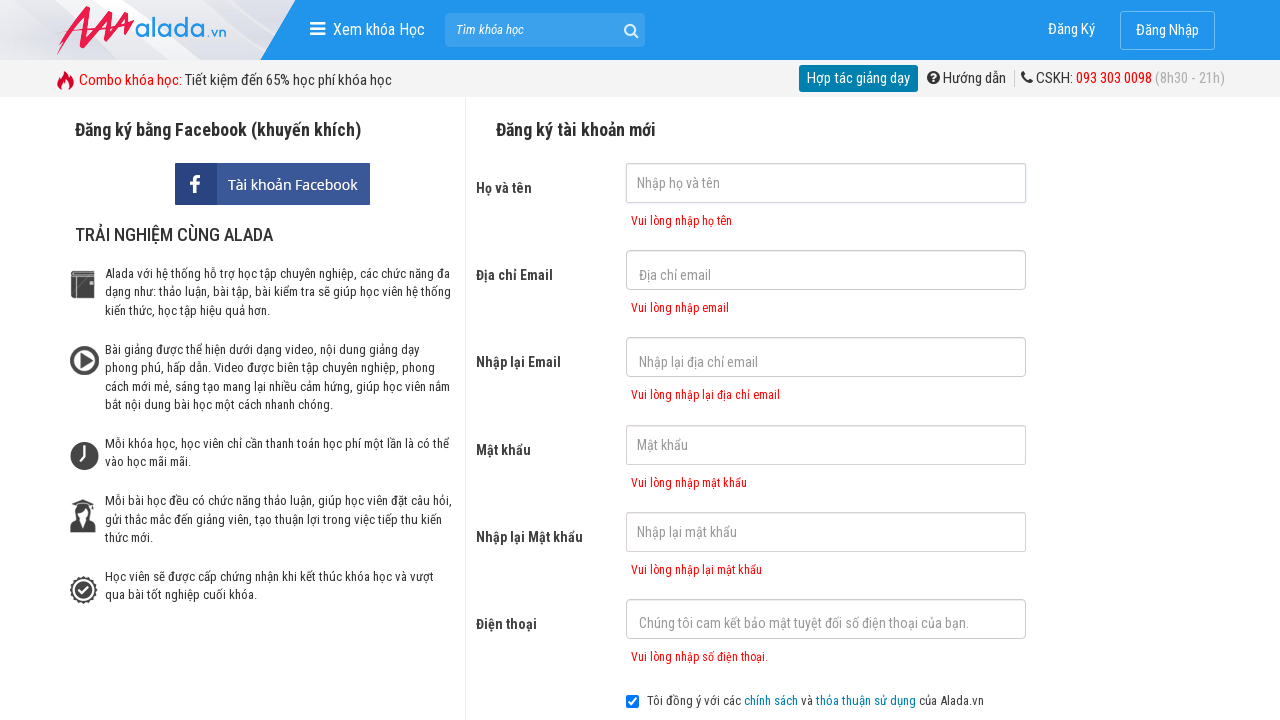

First name error message appeared
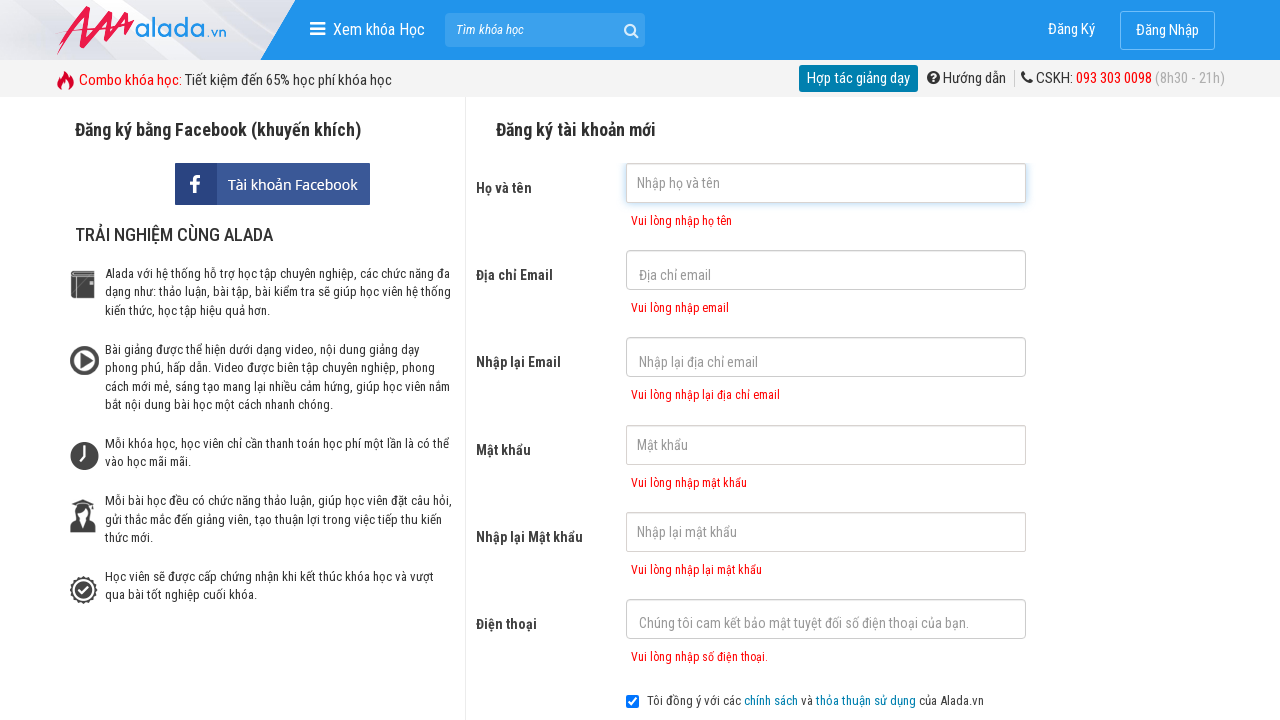

Email error message appeared
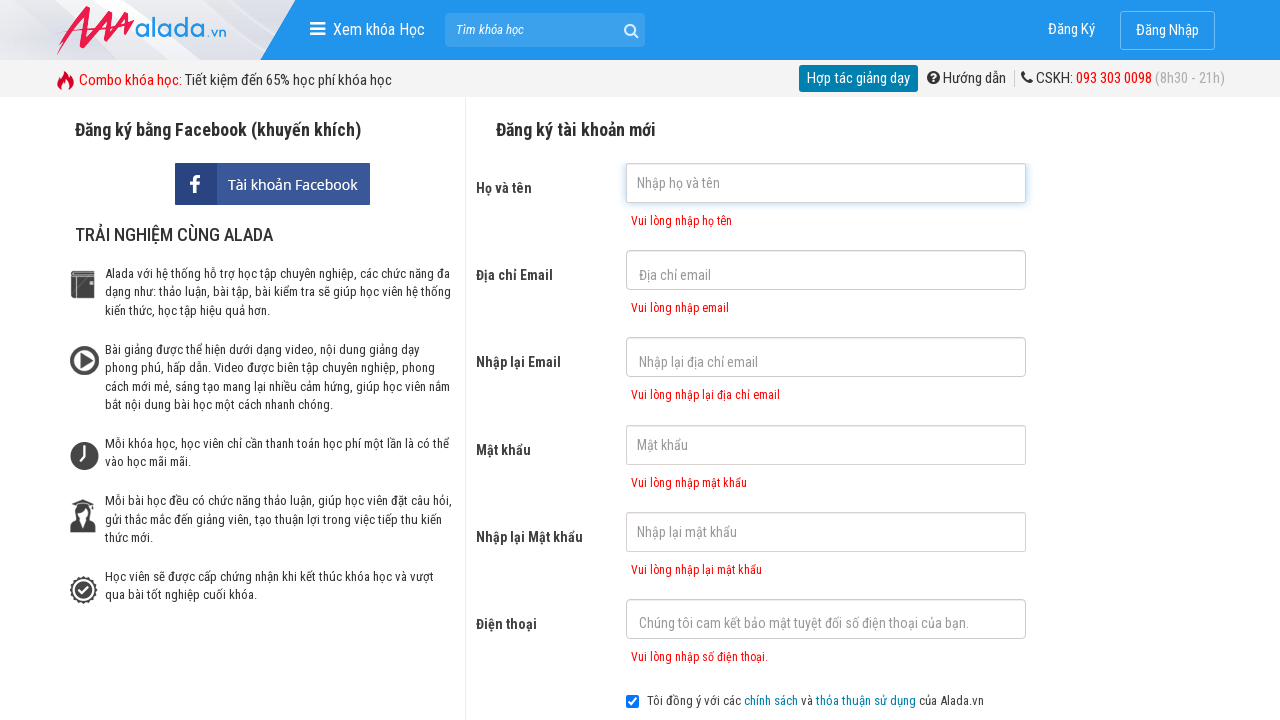

Confirm email error message appeared
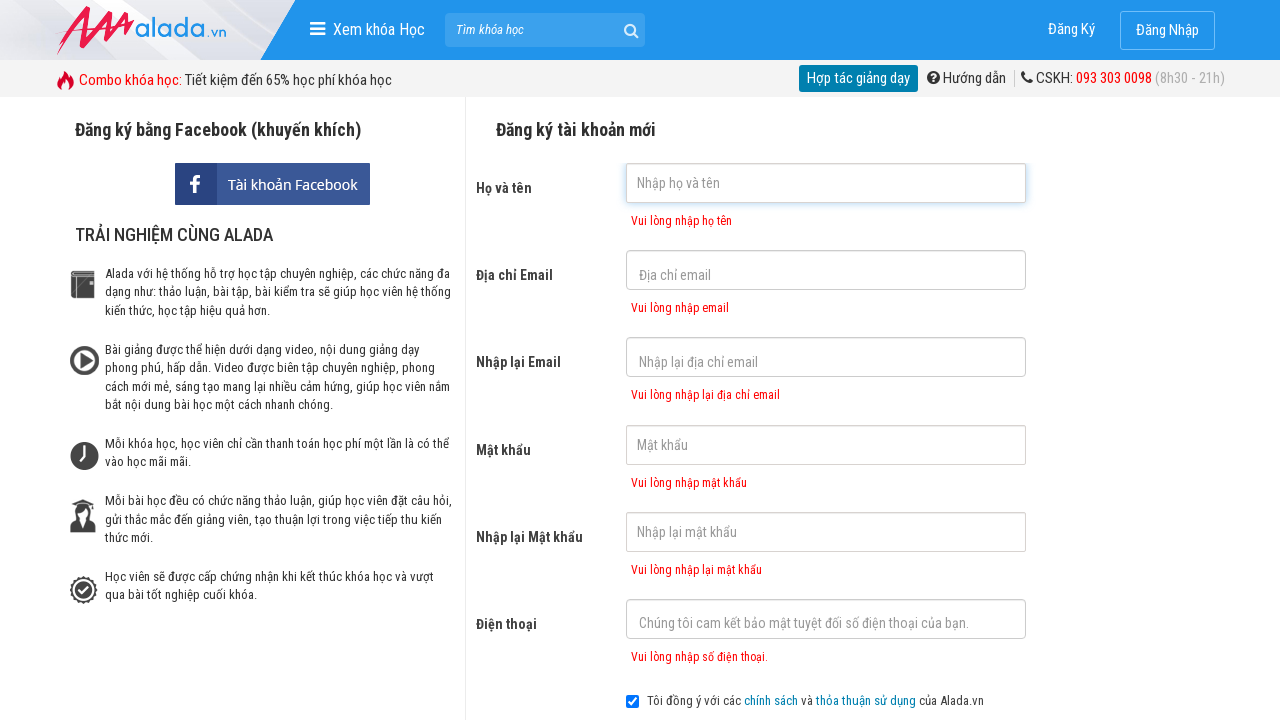

Password error message appeared
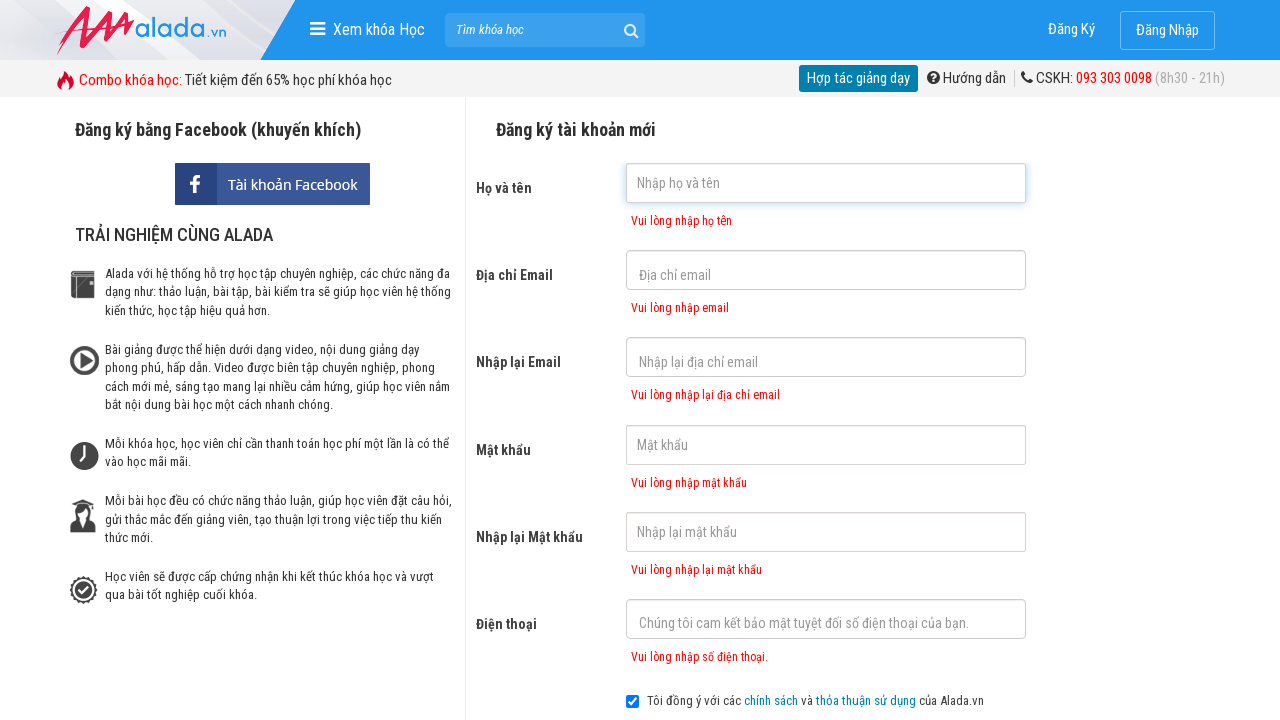

Confirm password error message appeared
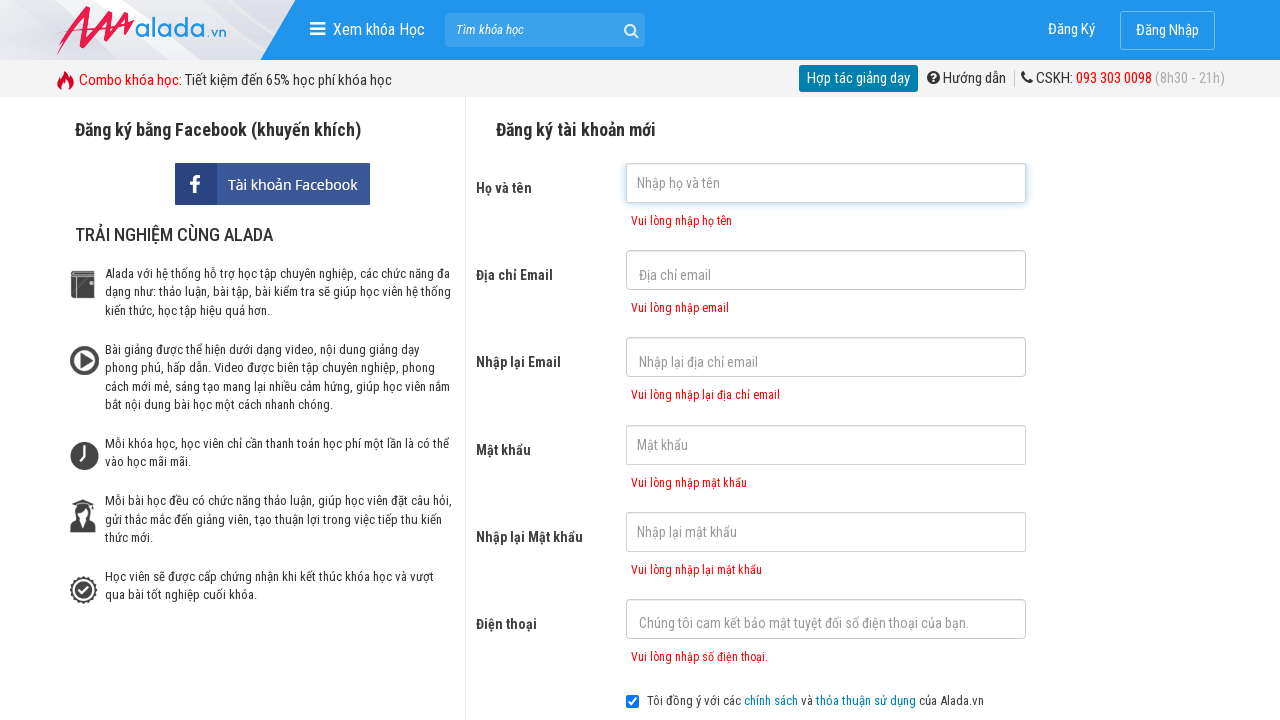

Phone number error message appeared
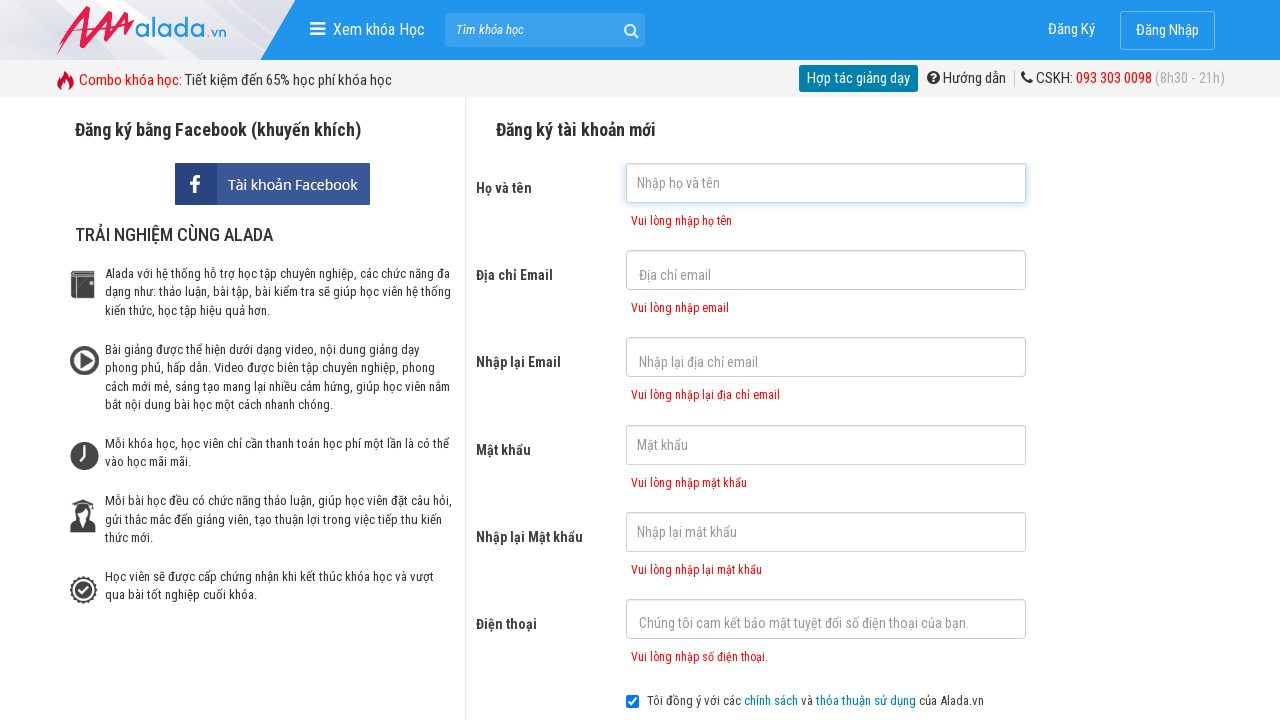

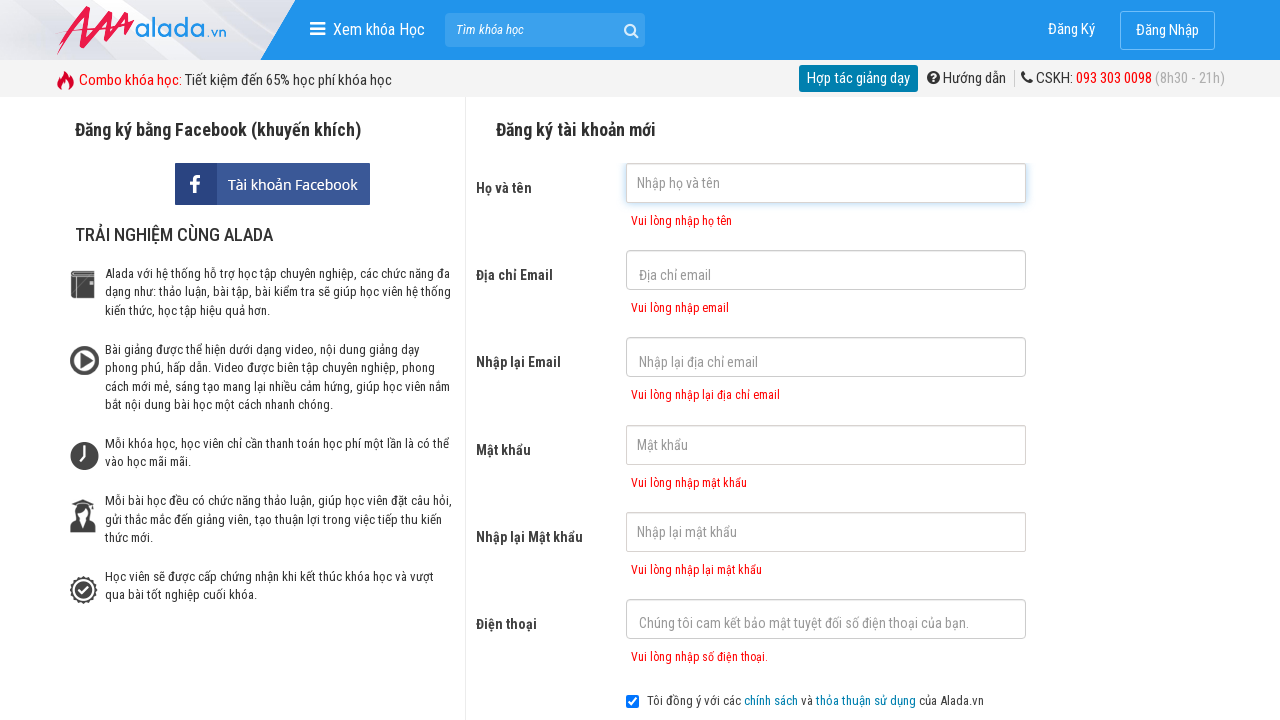